Tests dropdown selection functionality by selecting an option from a static dropdown using index-based selection

Starting URL: https://demoapps.qspiders.com/ui/dropdown?sublist=0

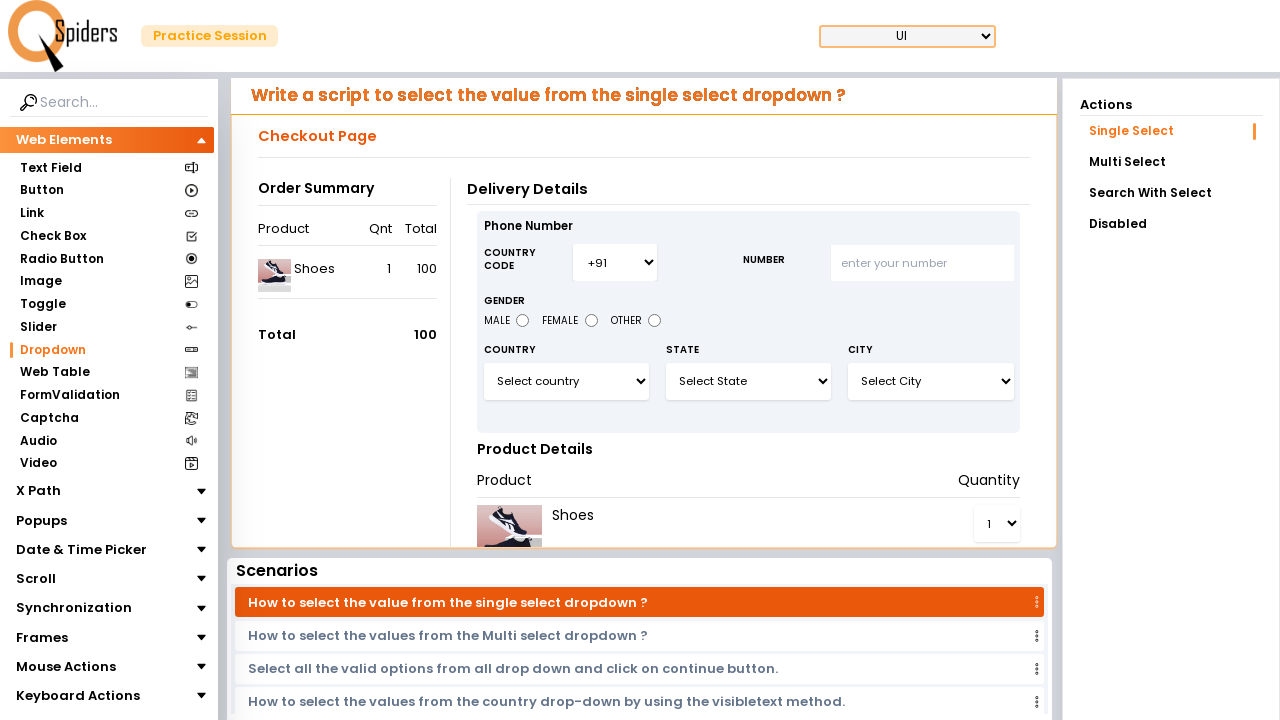

Selected option at index 4 from dropdown using select_option on #select3
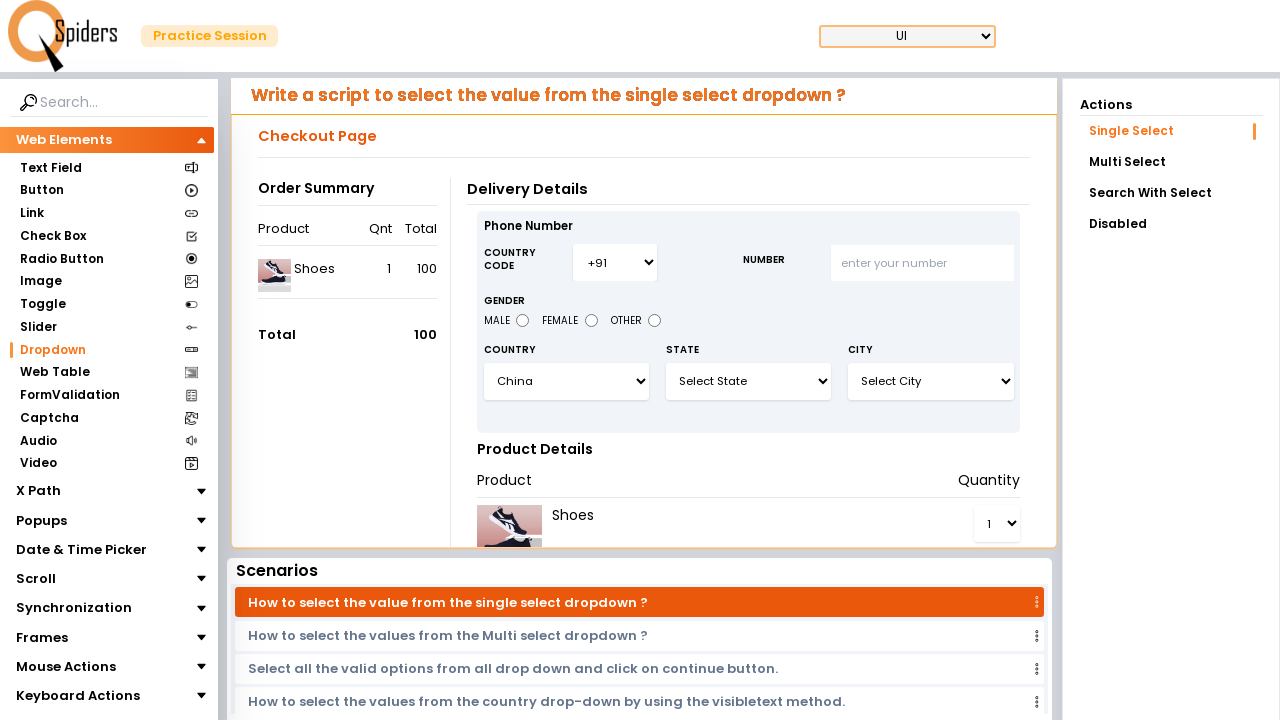

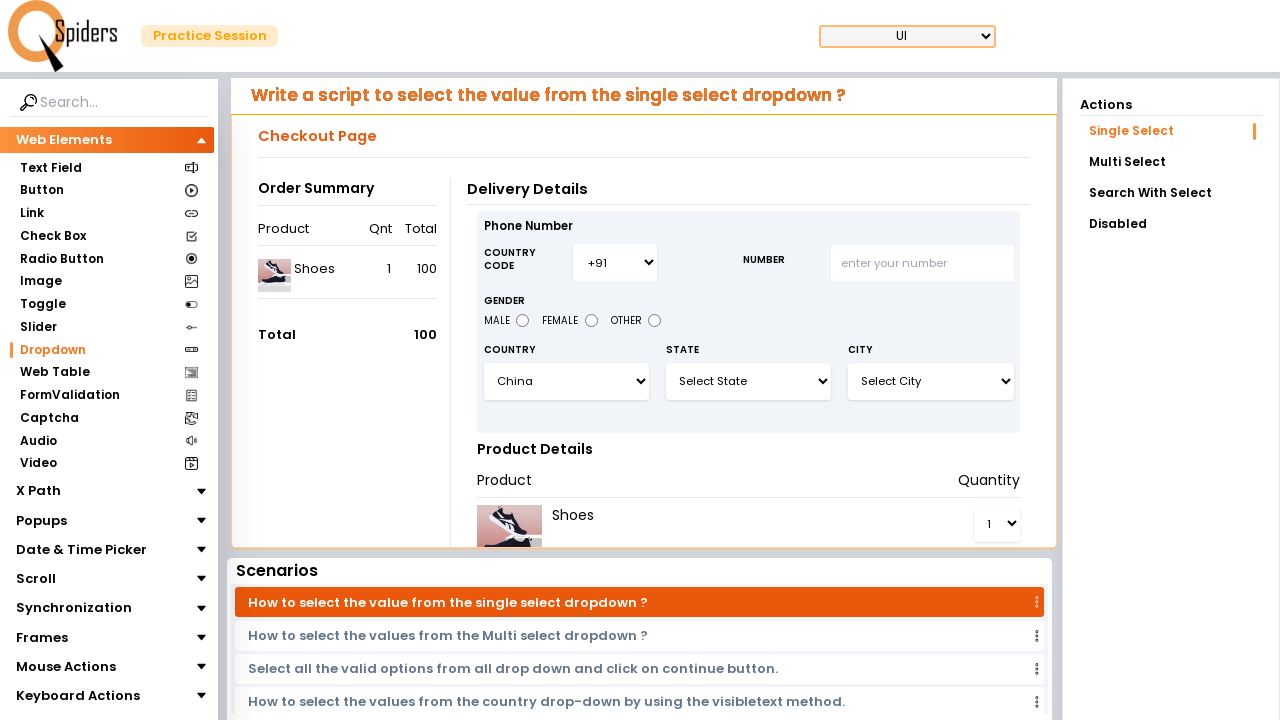